Tests the A/B Testing page by clicking on the A/B Testing link from the homepage and verifying that the expected description text appears on the page.

Starting URL: https://the-internet.herokuapp.com/

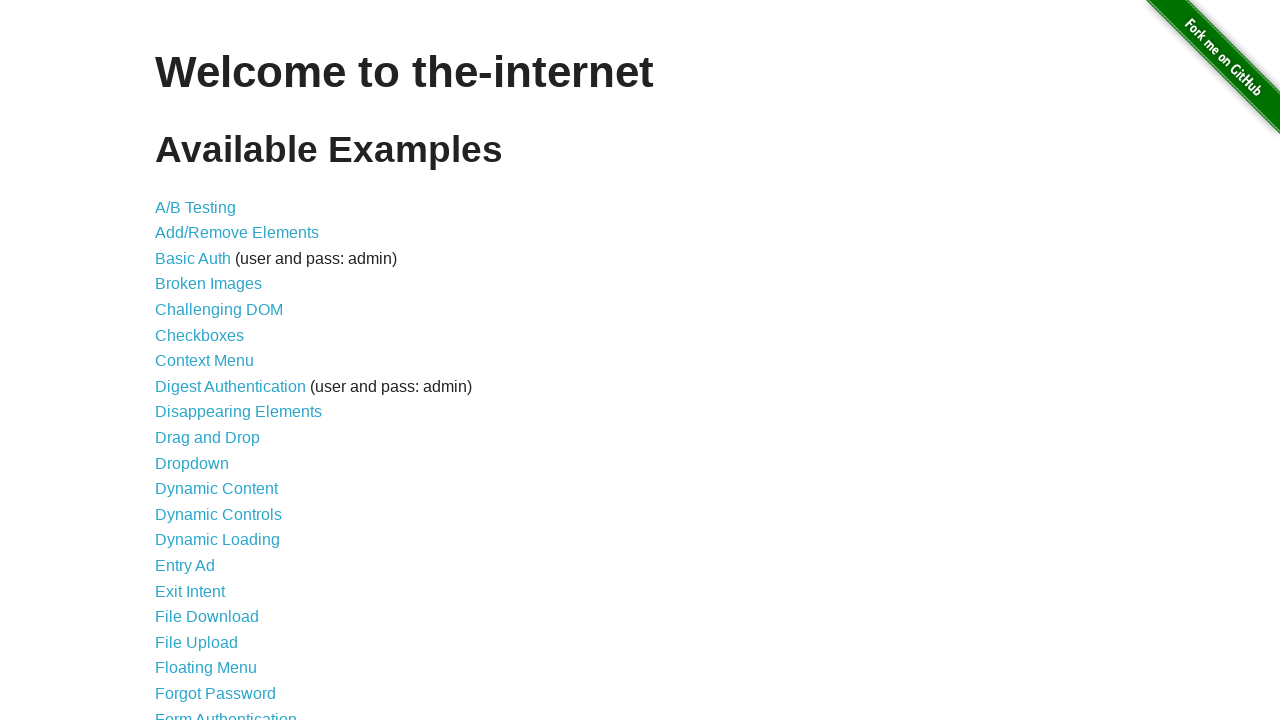

Clicked on the A/B Testing link from homepage at (196, 207) on xpath=//a[contains(text(),'A/B Testing')]
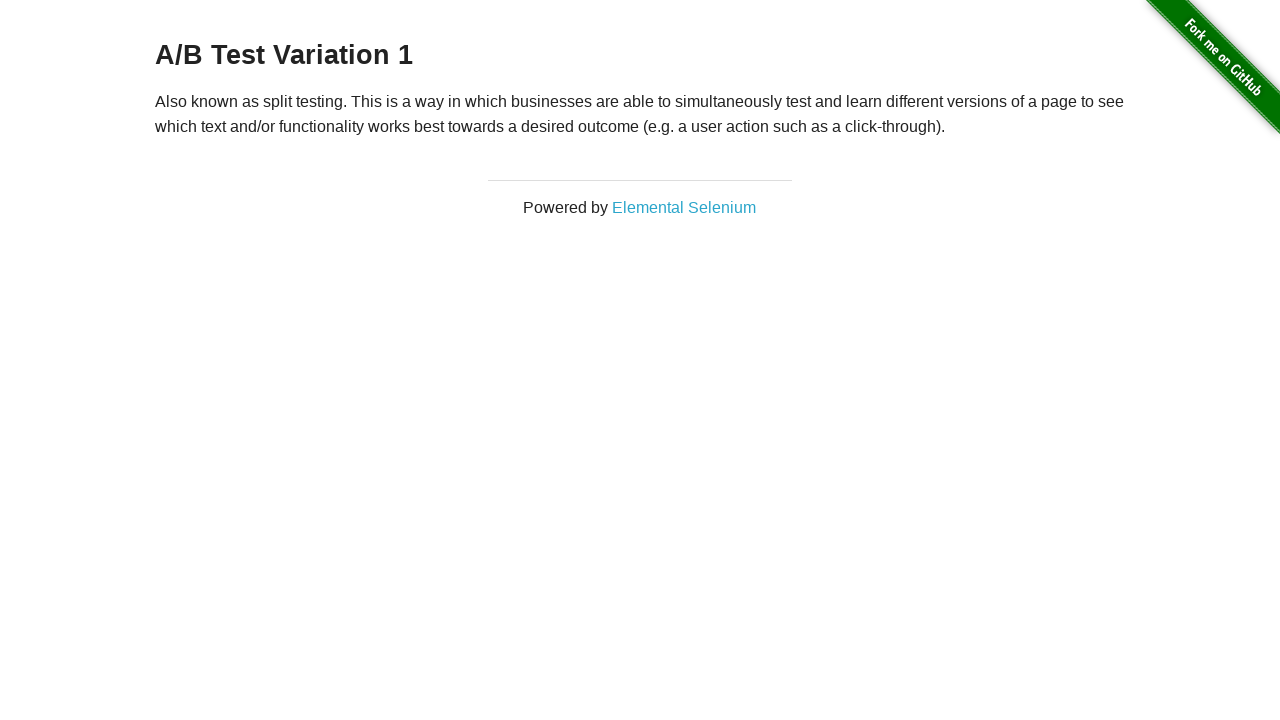

A/B Testing page loaded and expected description text appeared
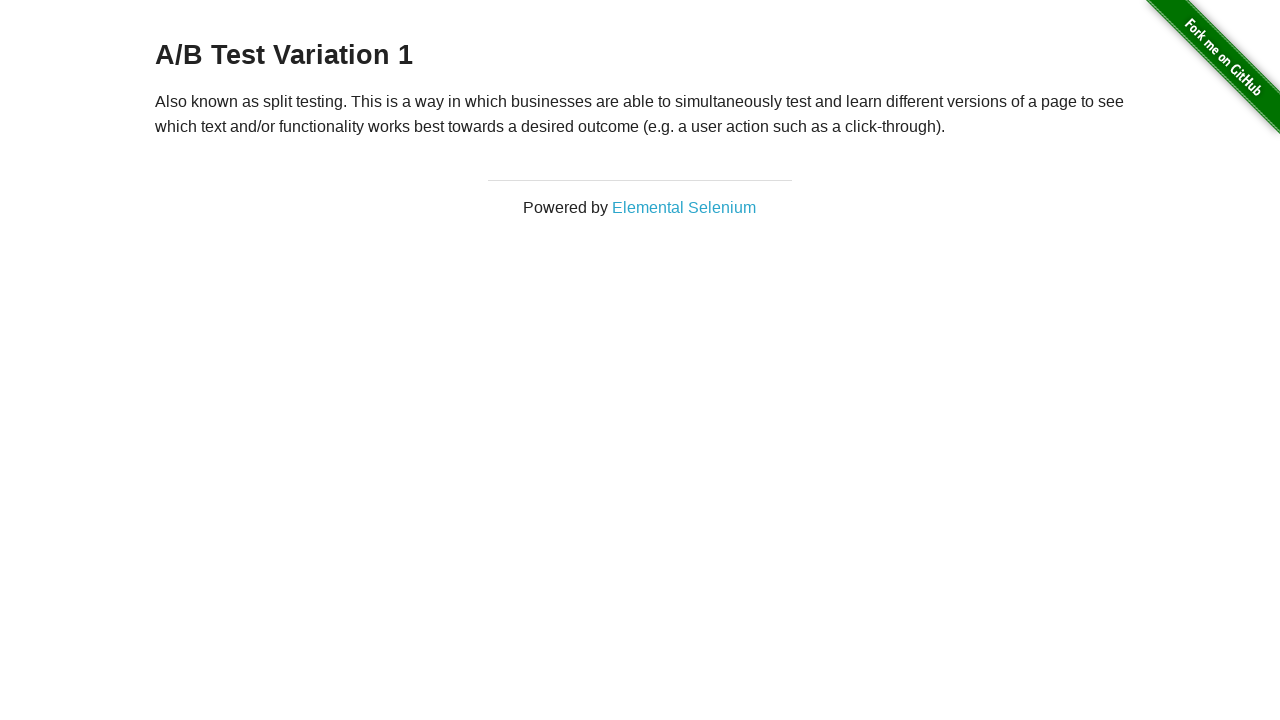

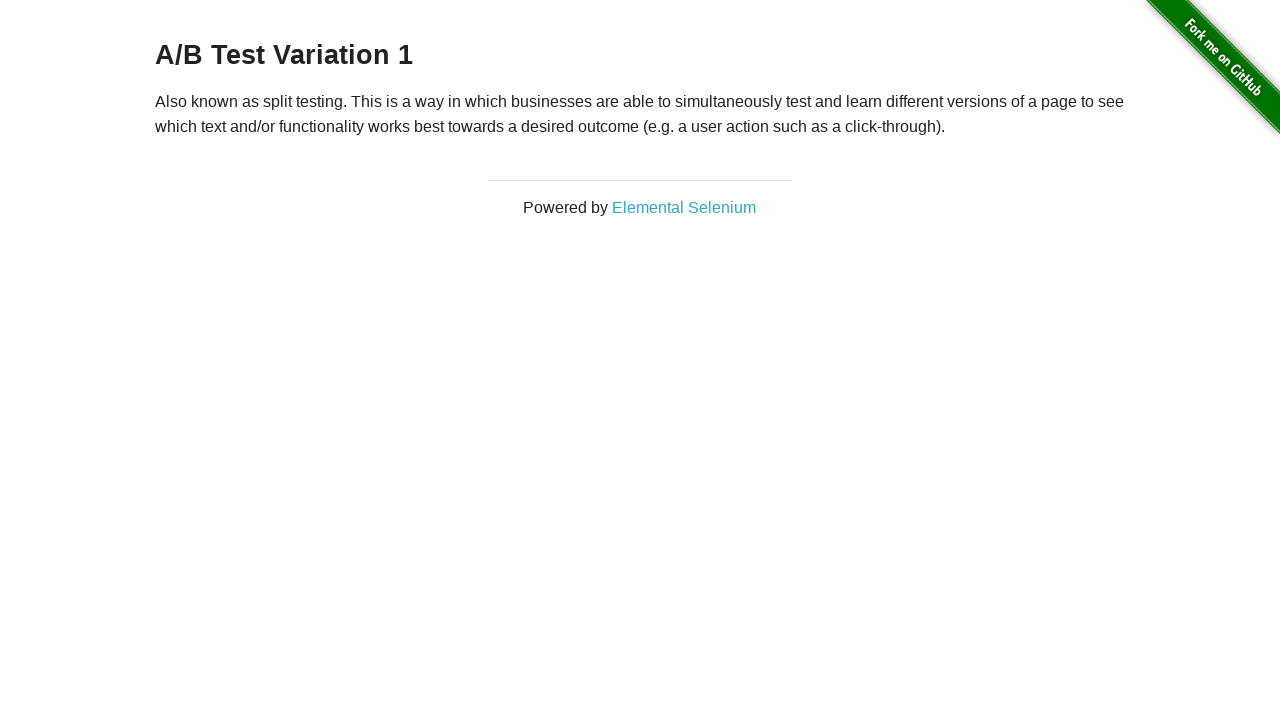